Tests sorting a numeric column (Due) in ascending order by clicking the column header and verifying the values are sorted correctly

Starting URL: http://the-internet.herokuapp.com/tables

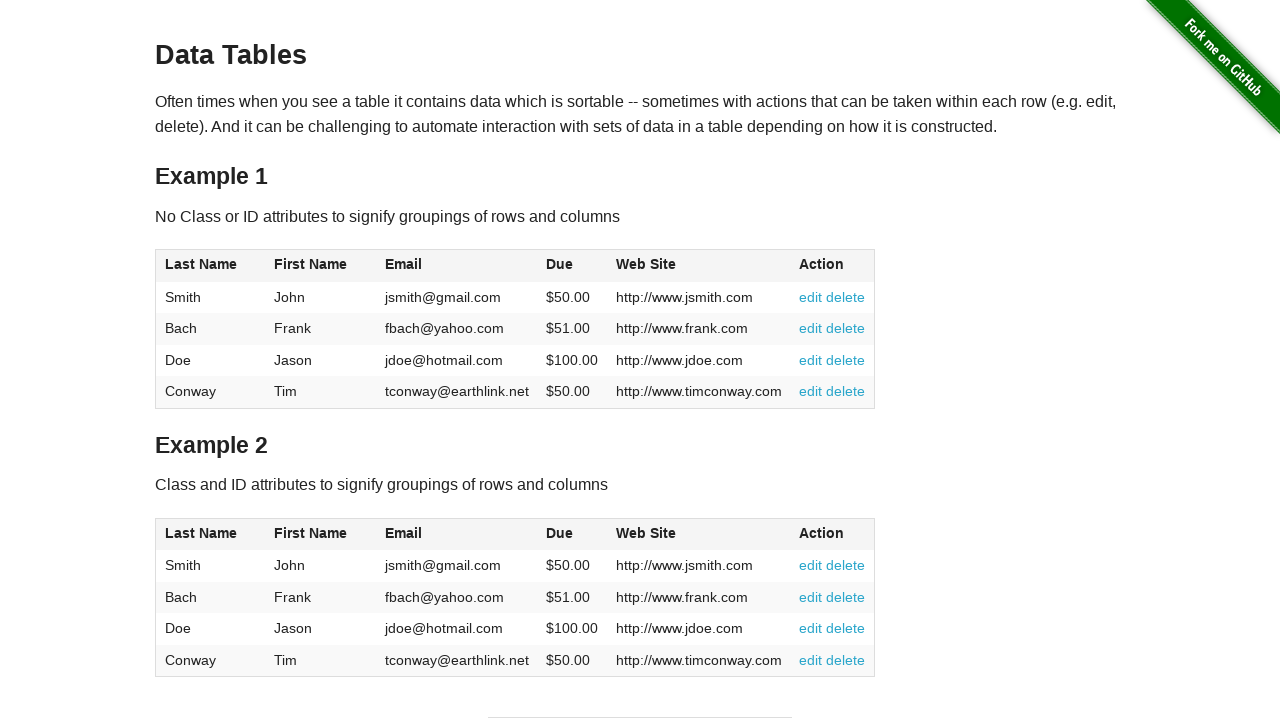

Clicked Due column header to sort in ascending order at (572, 266) on #table1 thead tr th:nth-of-type(4)
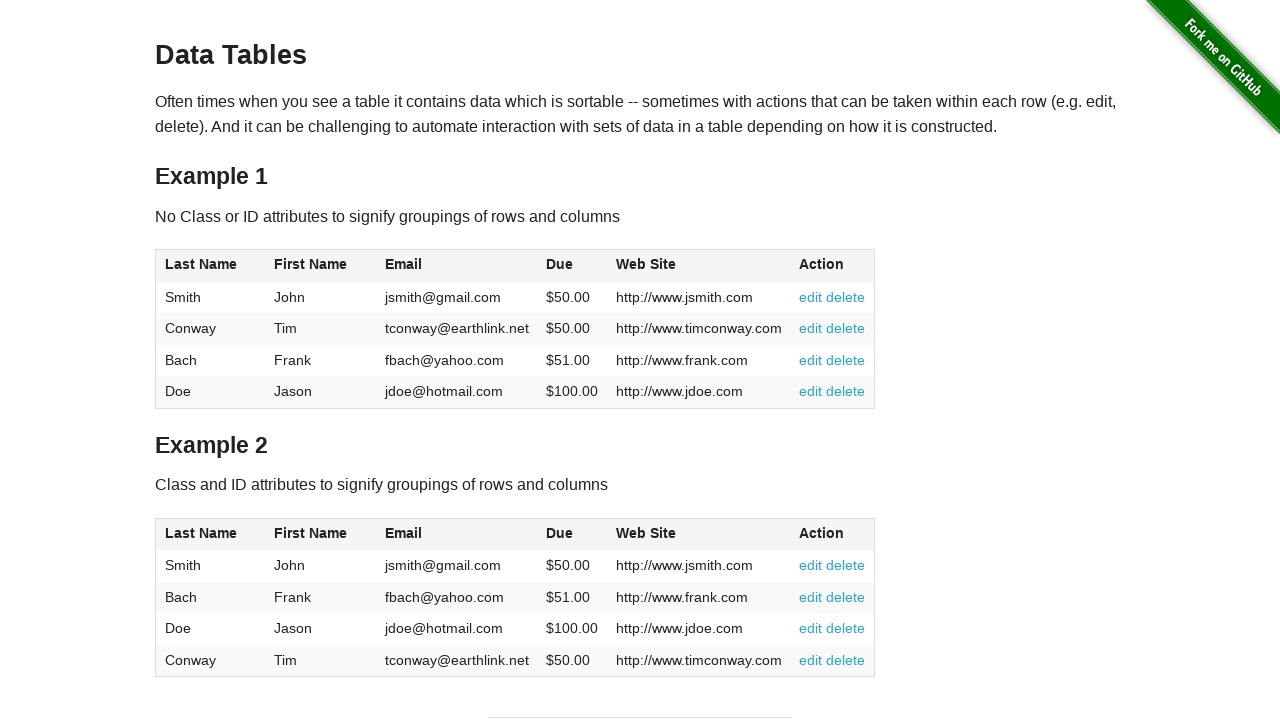

Verified table loaded and numeric Due column values are sorted in ascending order
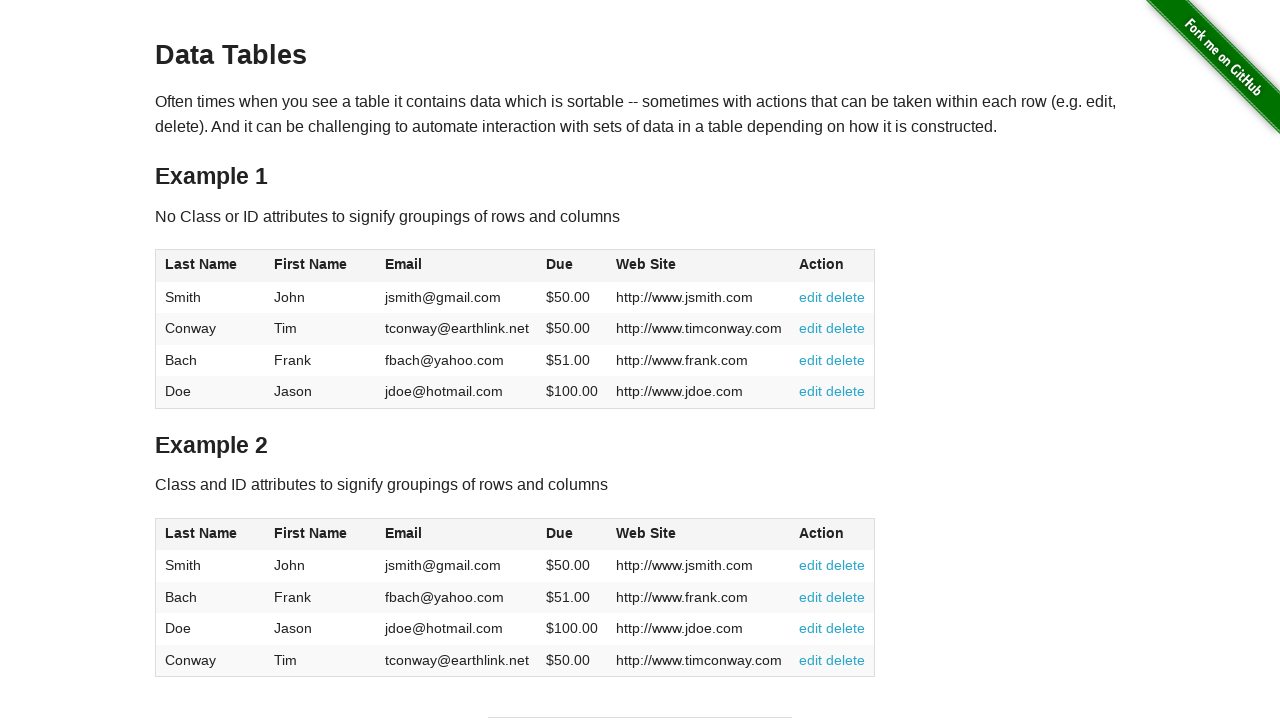

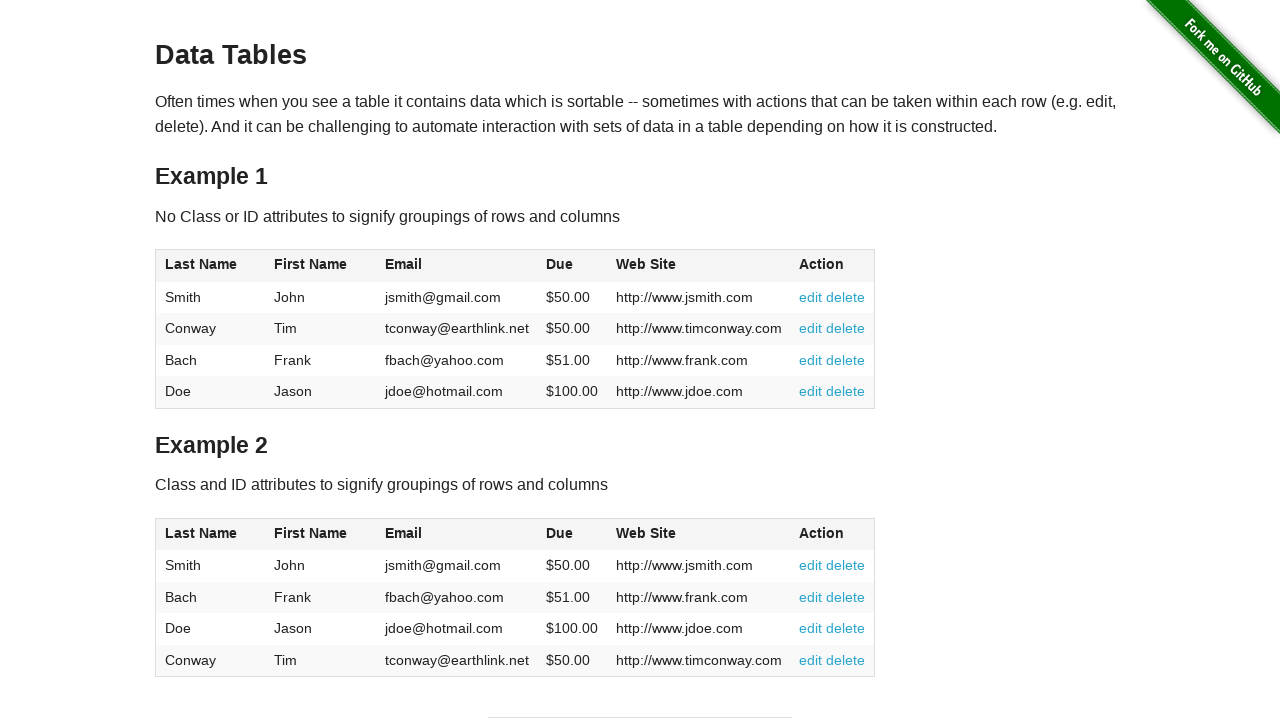